Verifies that the "Forgot your password?" text is displayed on the login page

Starting URL: https://opensource-demo.orangehrmlive.com/web/index.php/auth/login

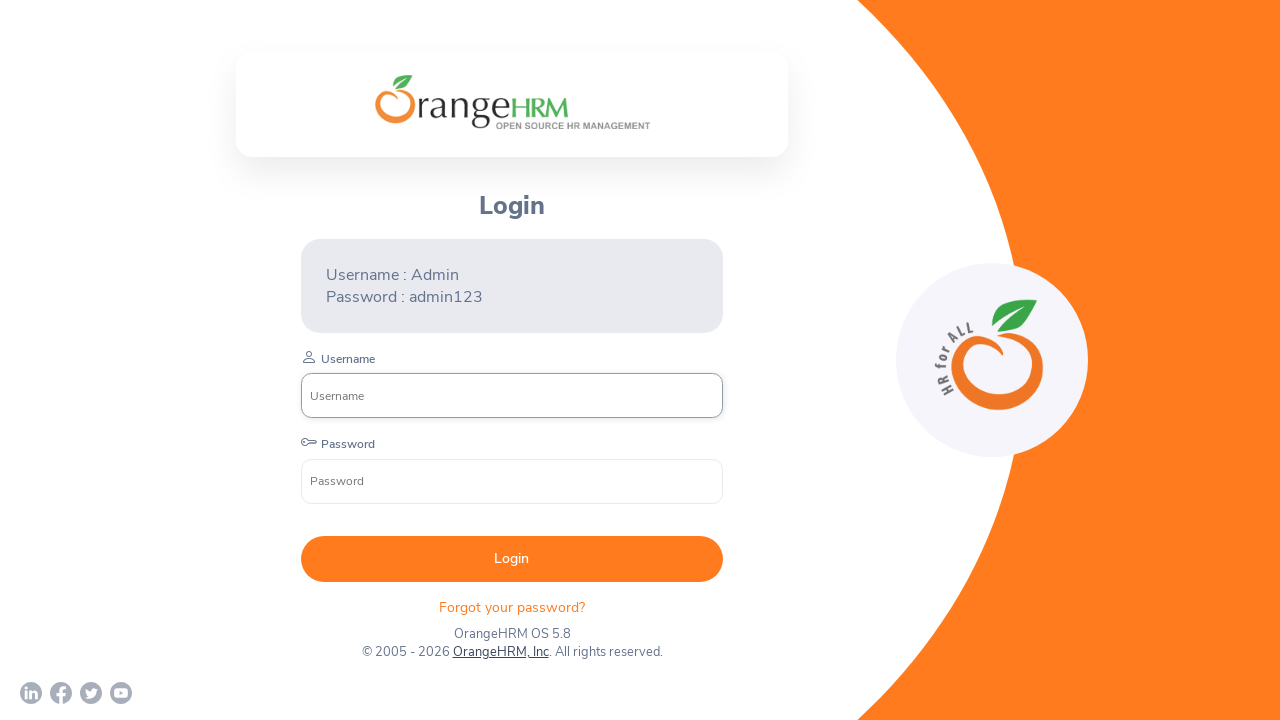

Located 'Forgot your password?' element on login page
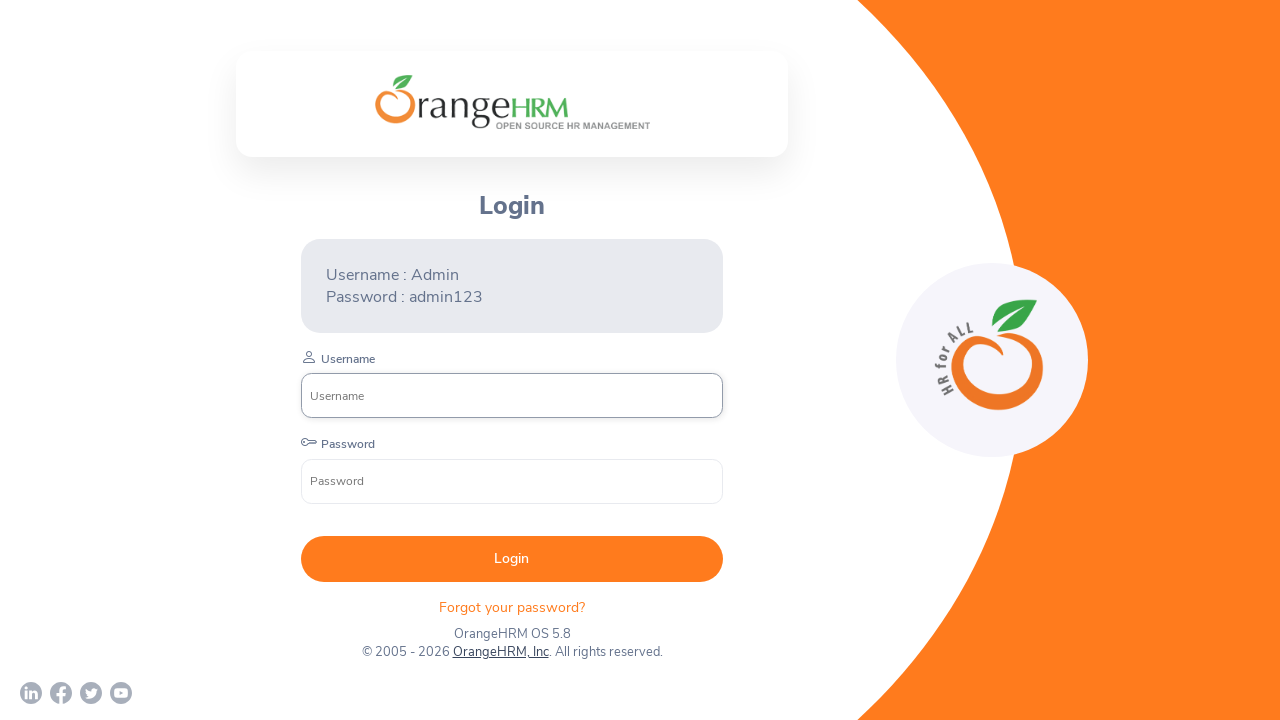

Waited for 'Forgot your password?' element to become visible
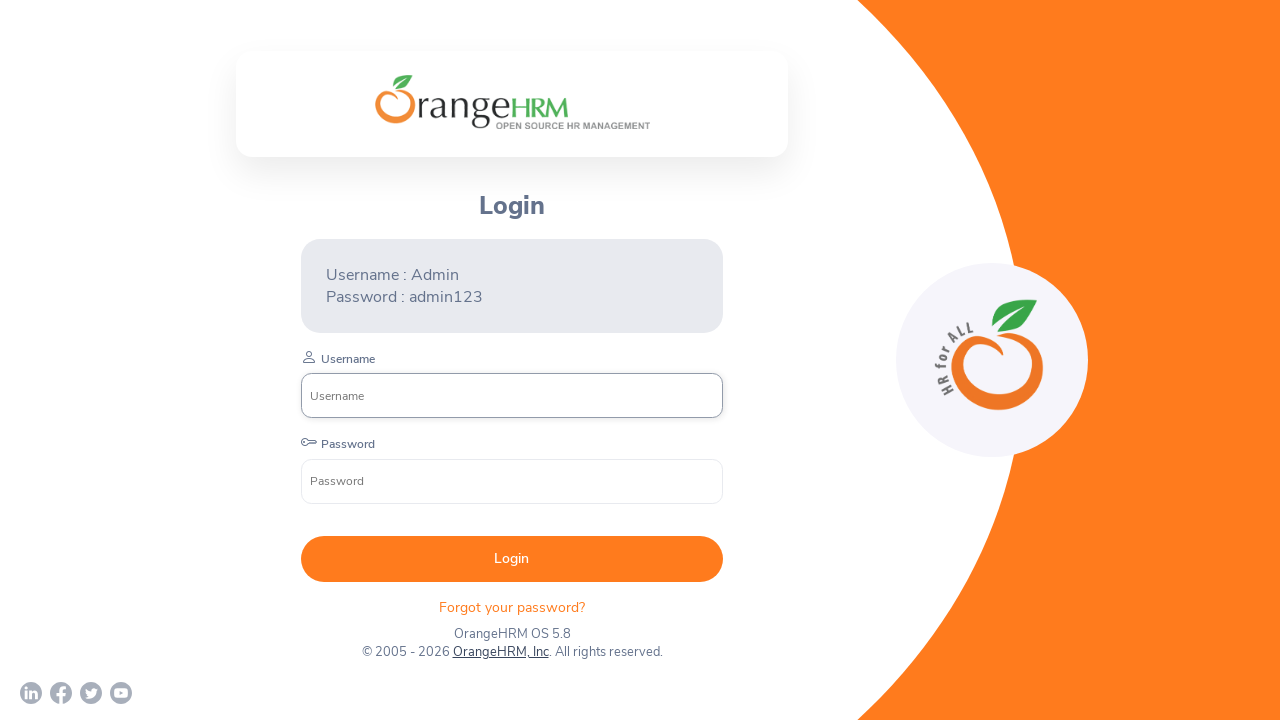

Verified that 'Forgot your password?' text is displayed
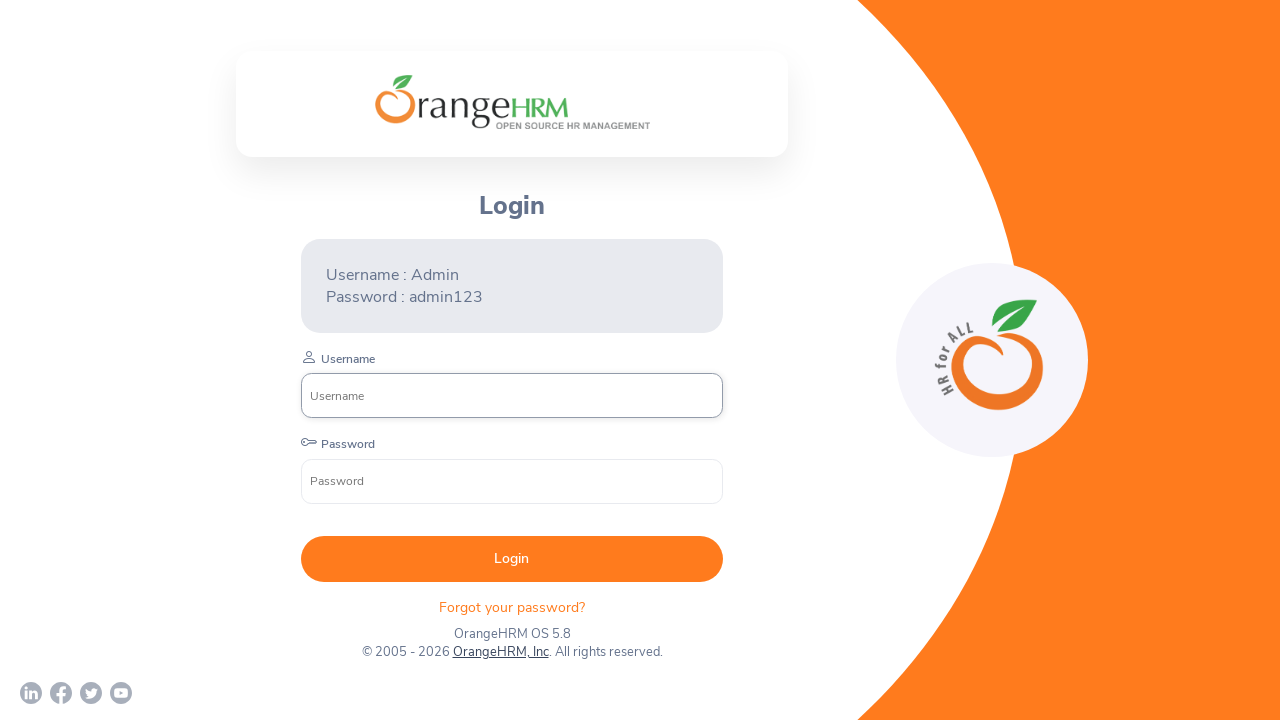

Printed visibility status: True
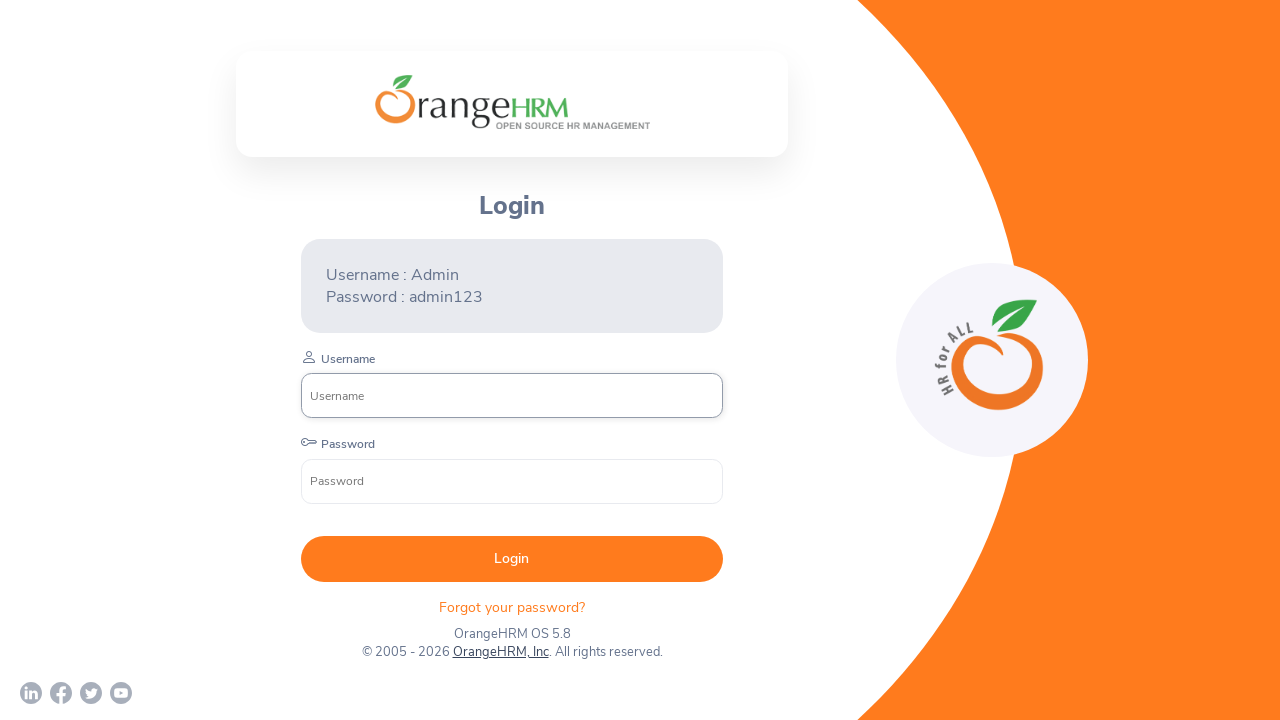

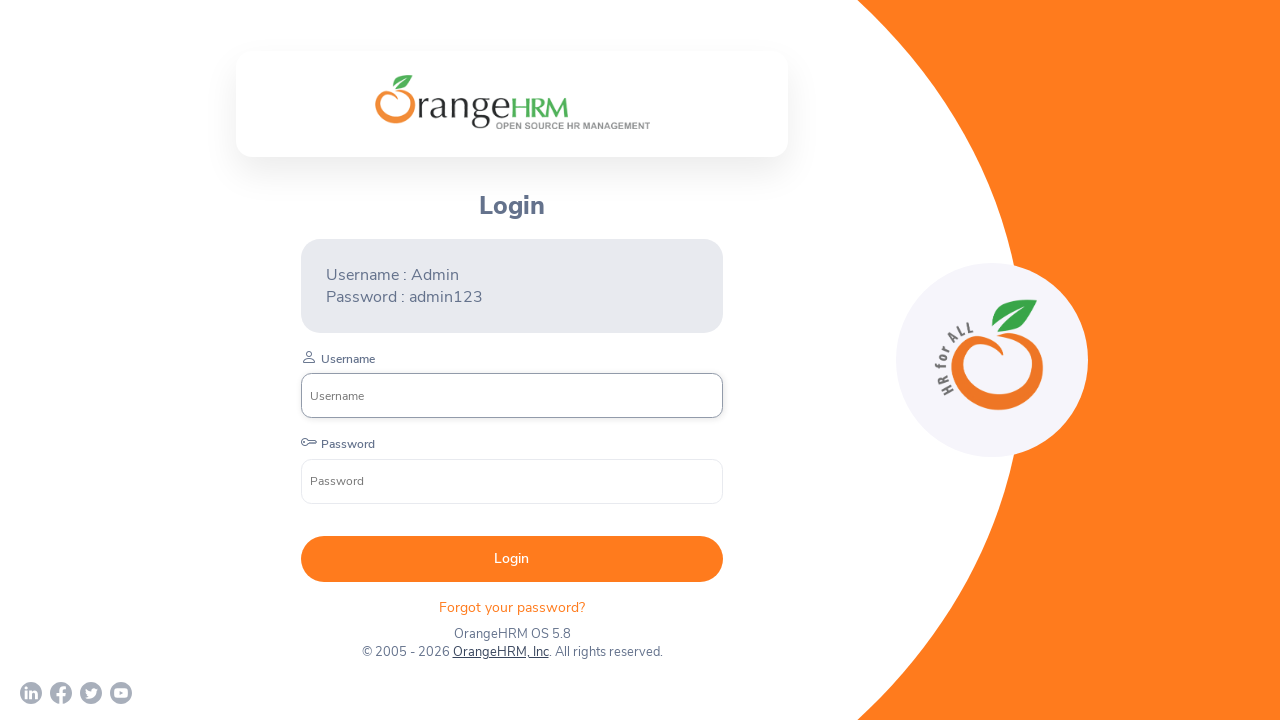